Tests right-click functionality by performing a right-click on a button and verifying the success message appears

Starting URL: https://demoqa.com/buttons

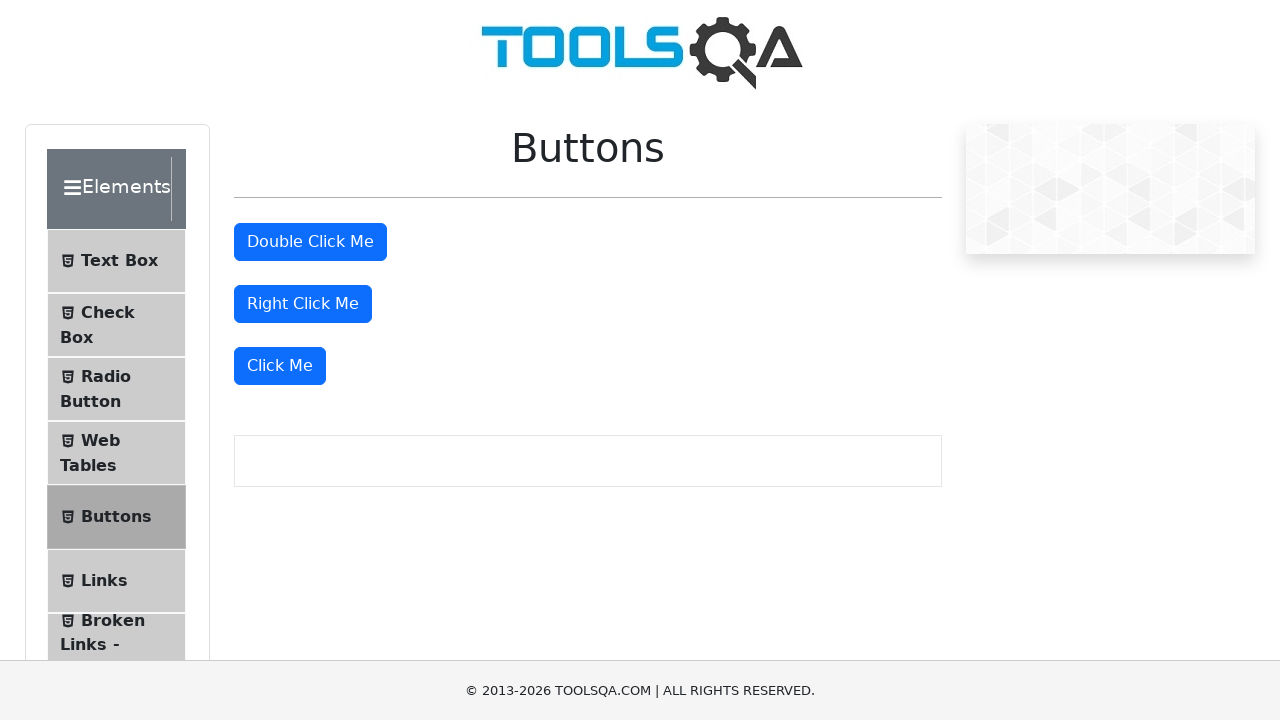

Performed right-click on the Right Click button at (303, 304) on #rightClickBtn
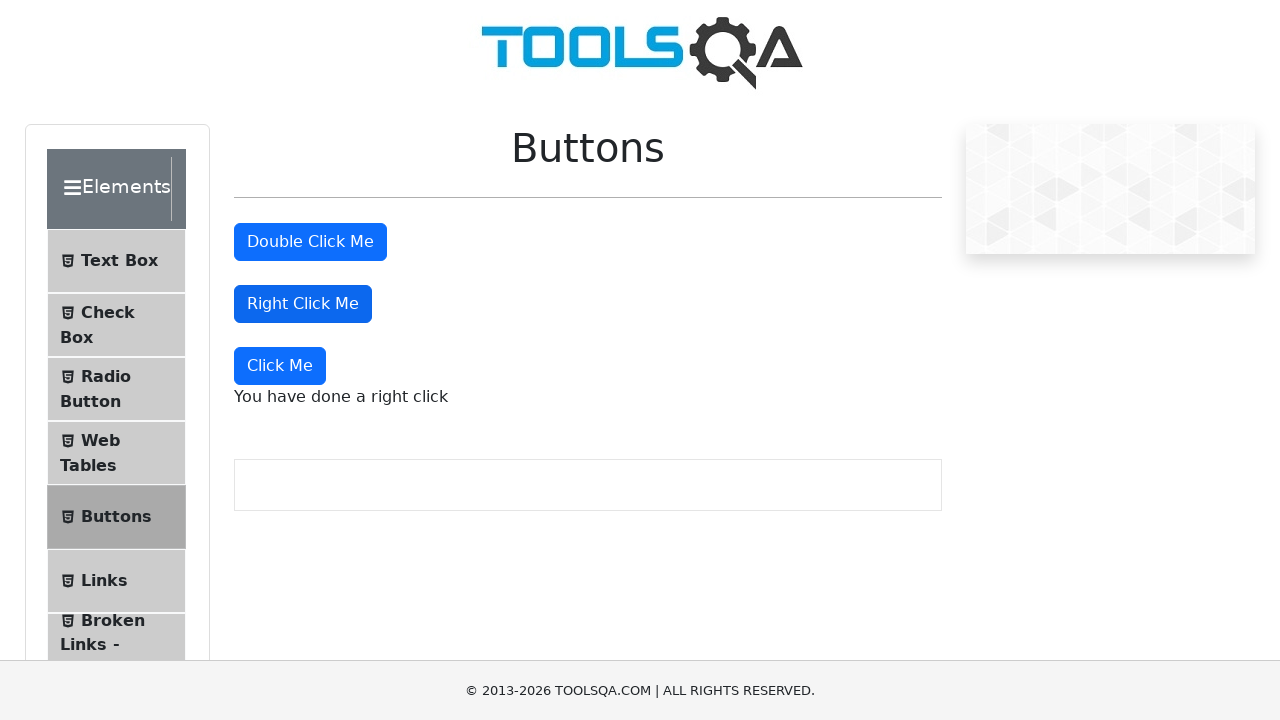

Right-click success message appeared
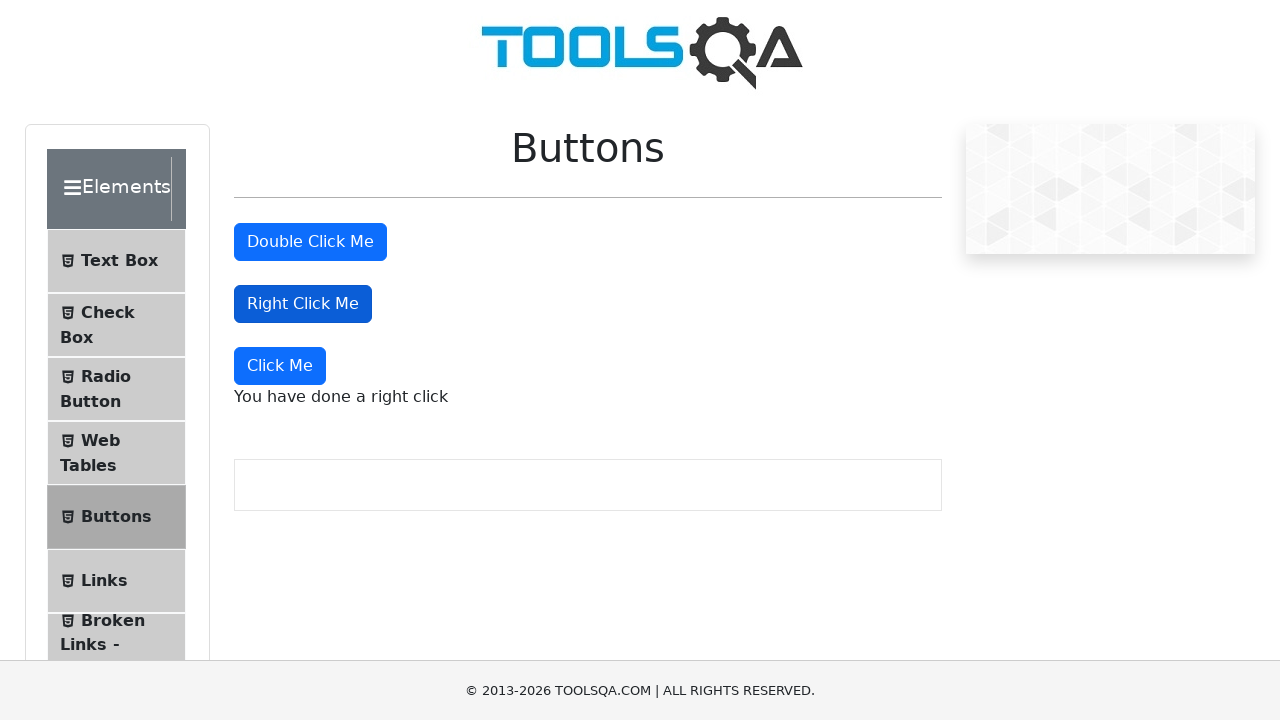

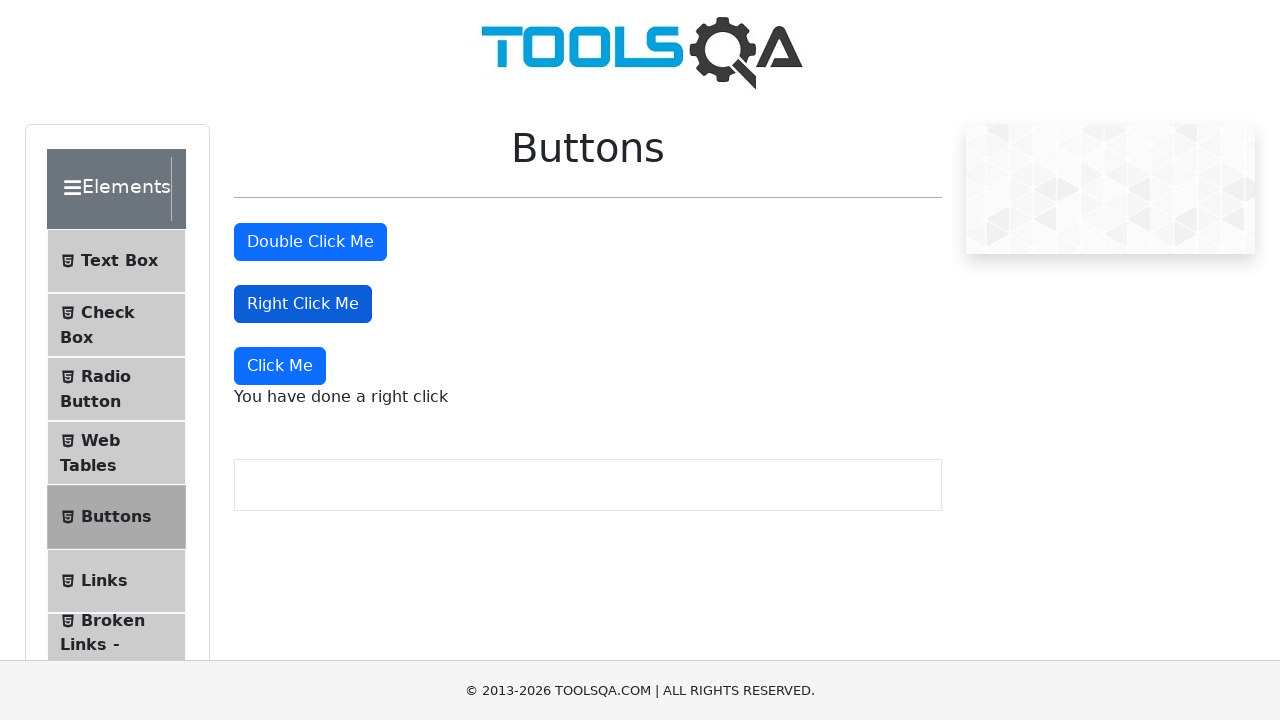